Tests DemoQA date picker with dropdown selection for month and year, then selects a specific date (April 13, 2028)

Starting URL: https://demoqa.com/date-picker

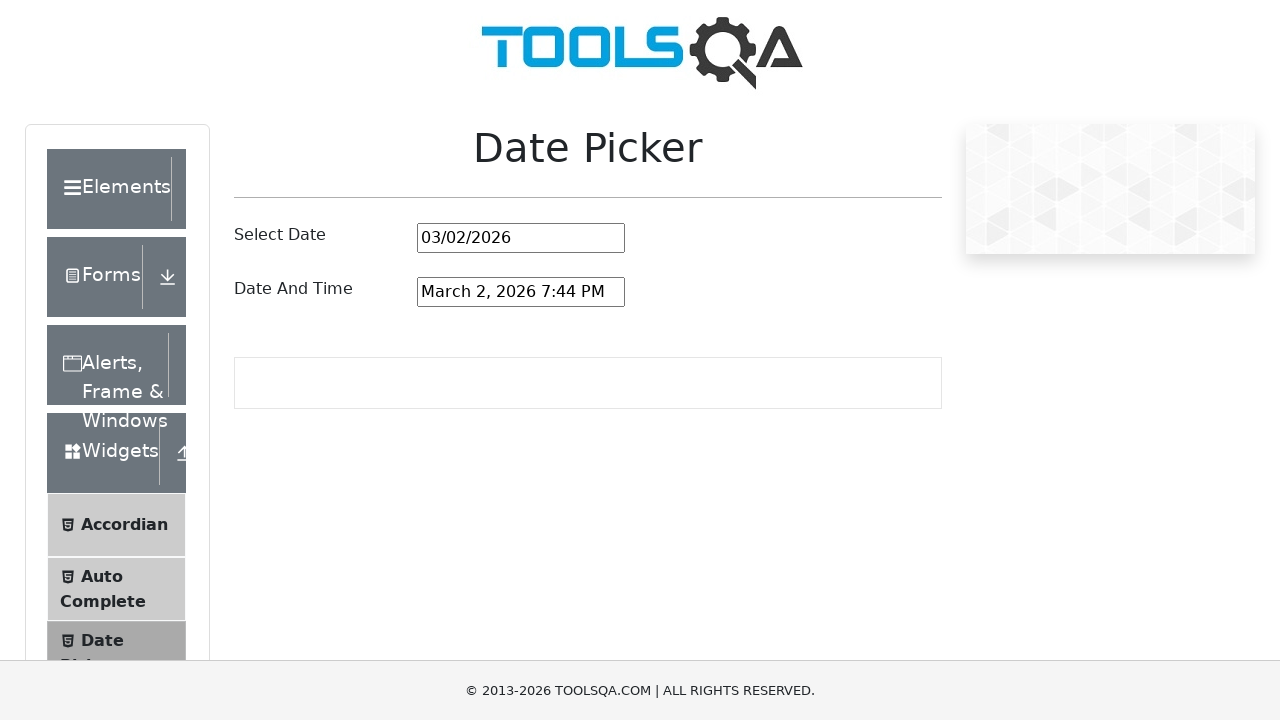

Clicked on date picker input field at (521, 238) on input#datePickerMonthYearInput
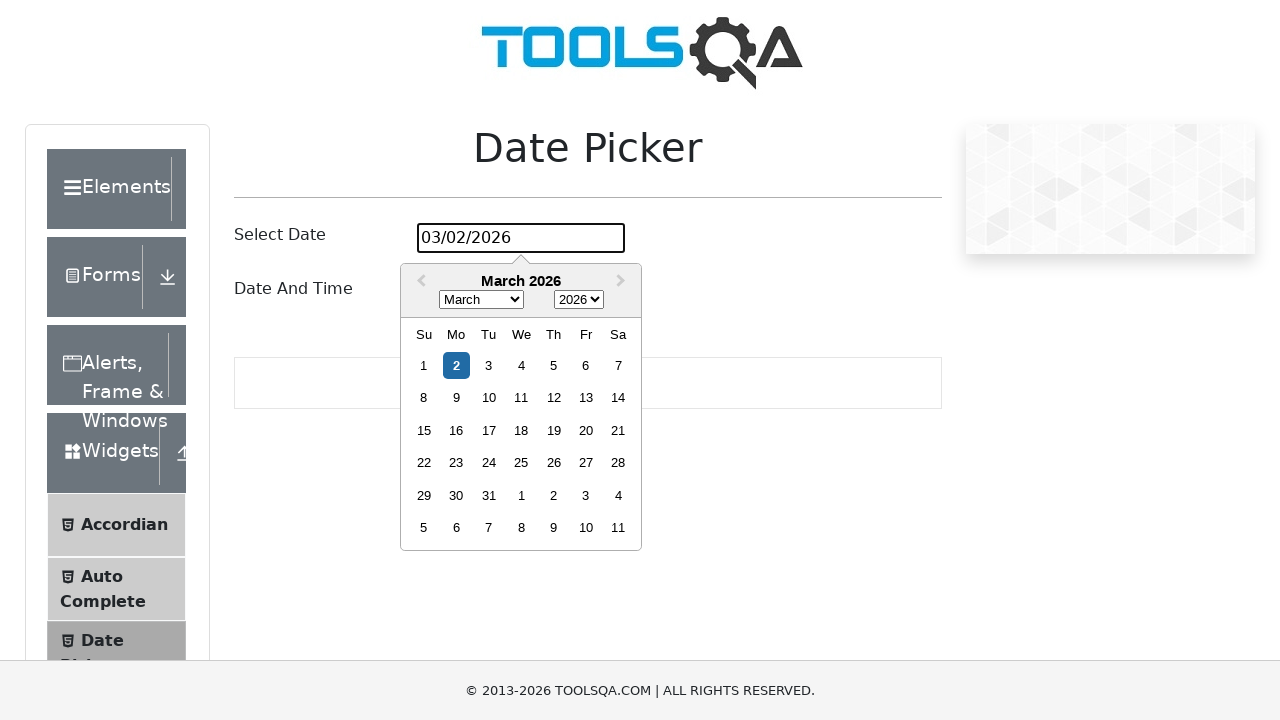

Selected month 'April' from dropdown on select.react-datepicker__month-select
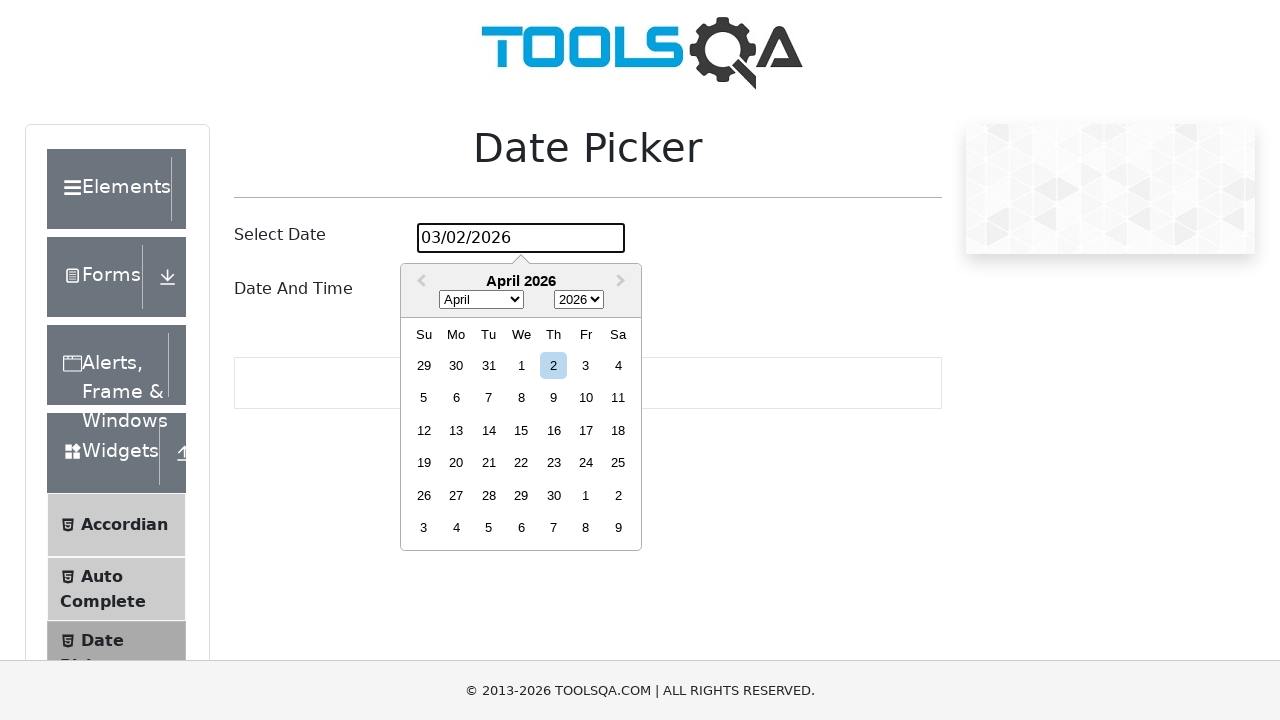

Selected year '2028' from dropdown on select.react-datepicker__year-select
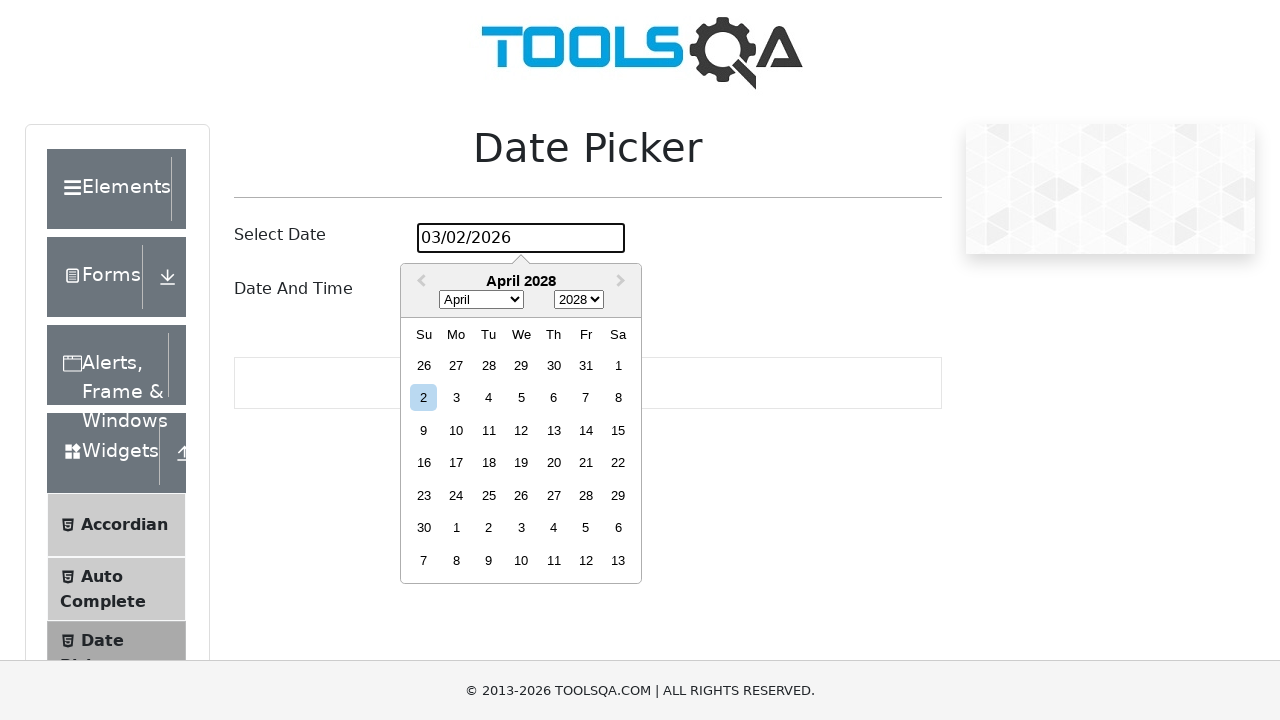

Clicked on date '13' in the calendar at (554, 430) on .react-datepicker__day >> nth=18
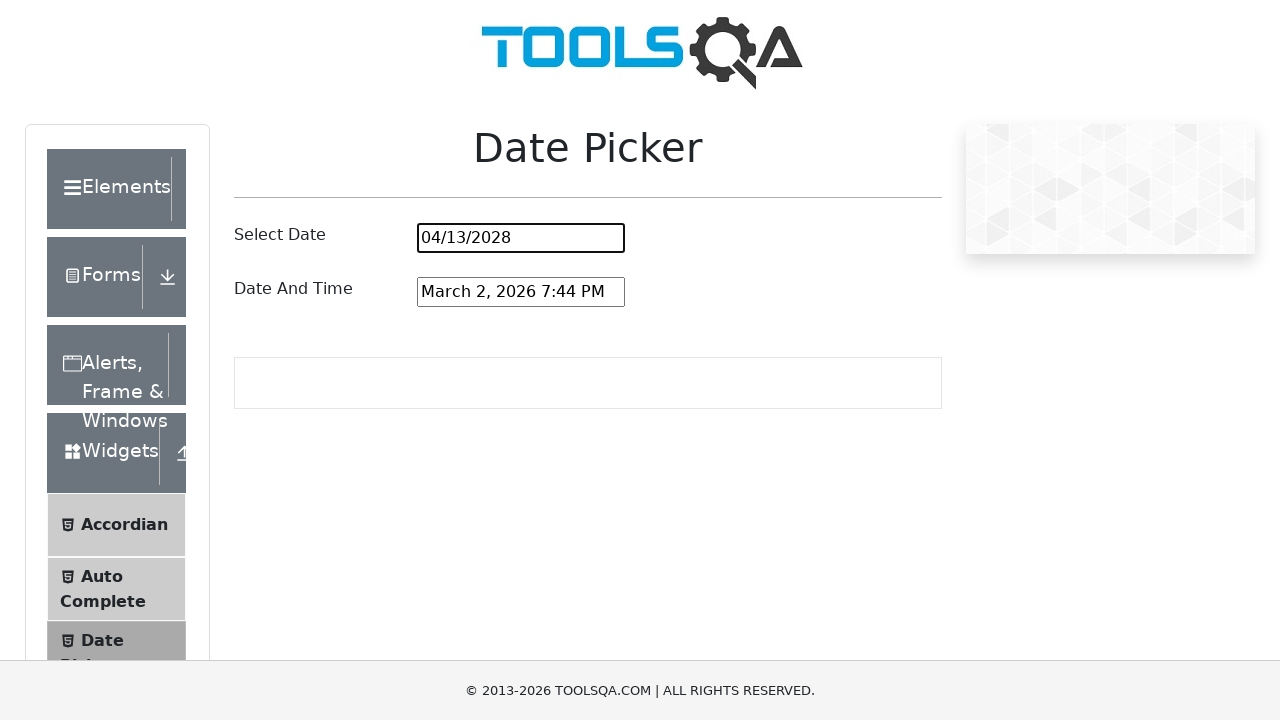

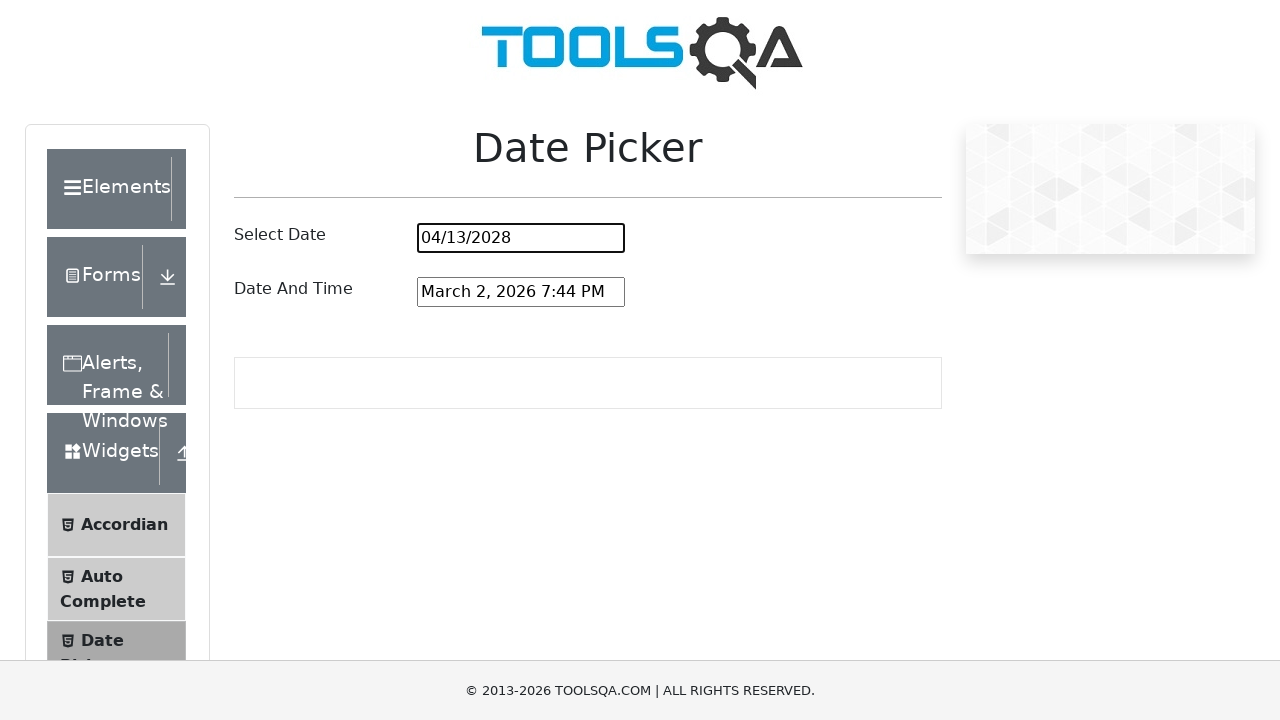